Navigates to the CoWIN website, clicks on FAQ and Partners links to open new tabs, then closes all tabs systematically

Starting URL: https://www.cowin.gov.in/

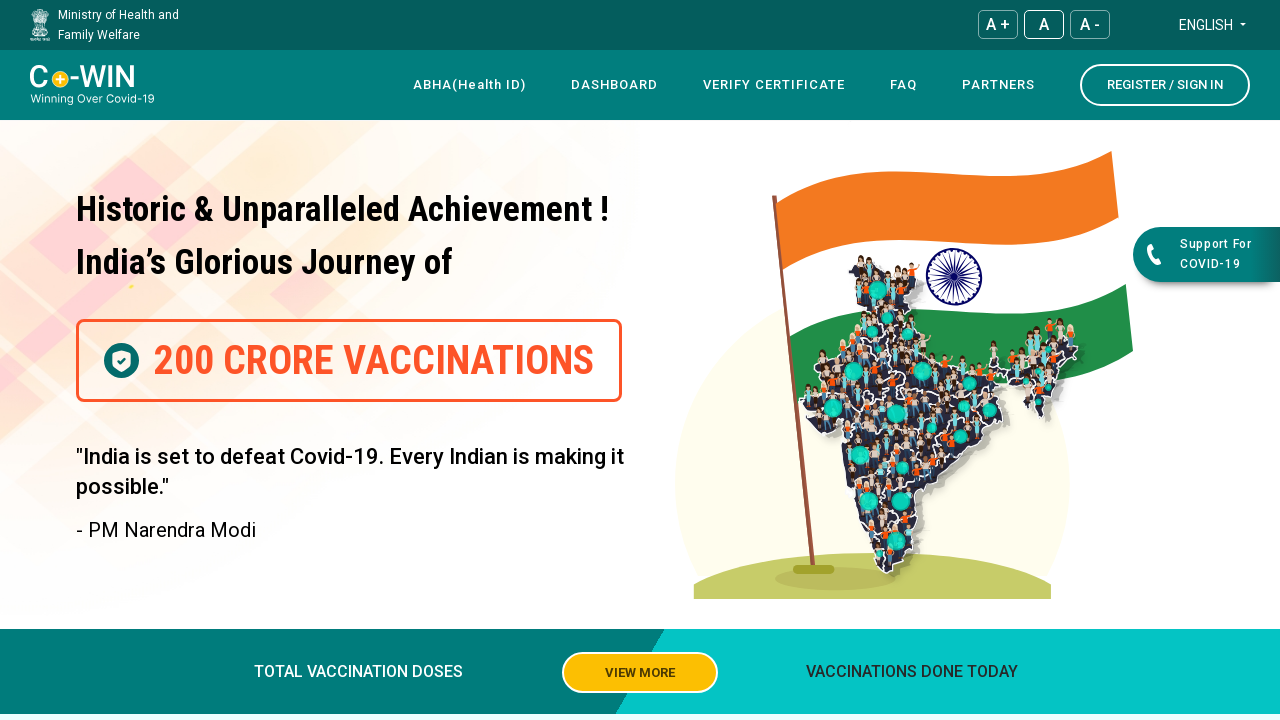

Clicked on FAQ link at (904, 85) on text=FAQ
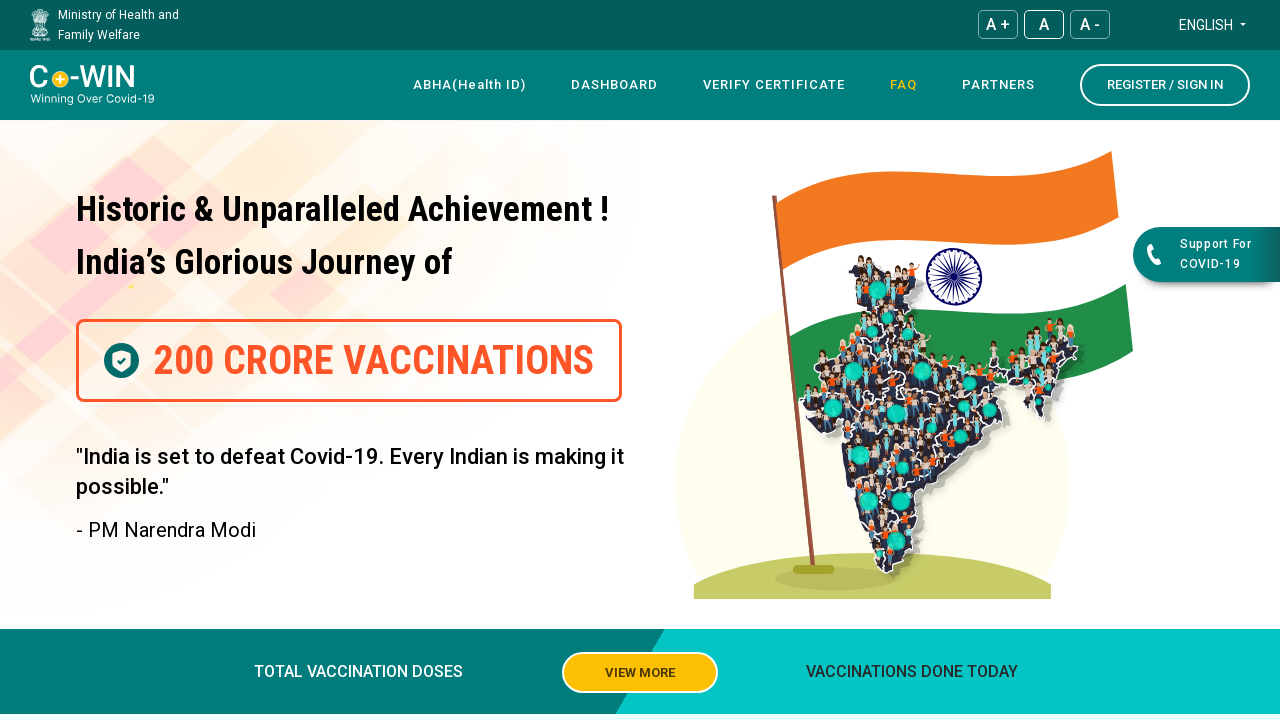

Clicked on Partners link at (998, 85) on xpath=//*[@id="navbar"]/div[4]/div/div[1]/div/nav/div[3]/div/ul/li[5]/a
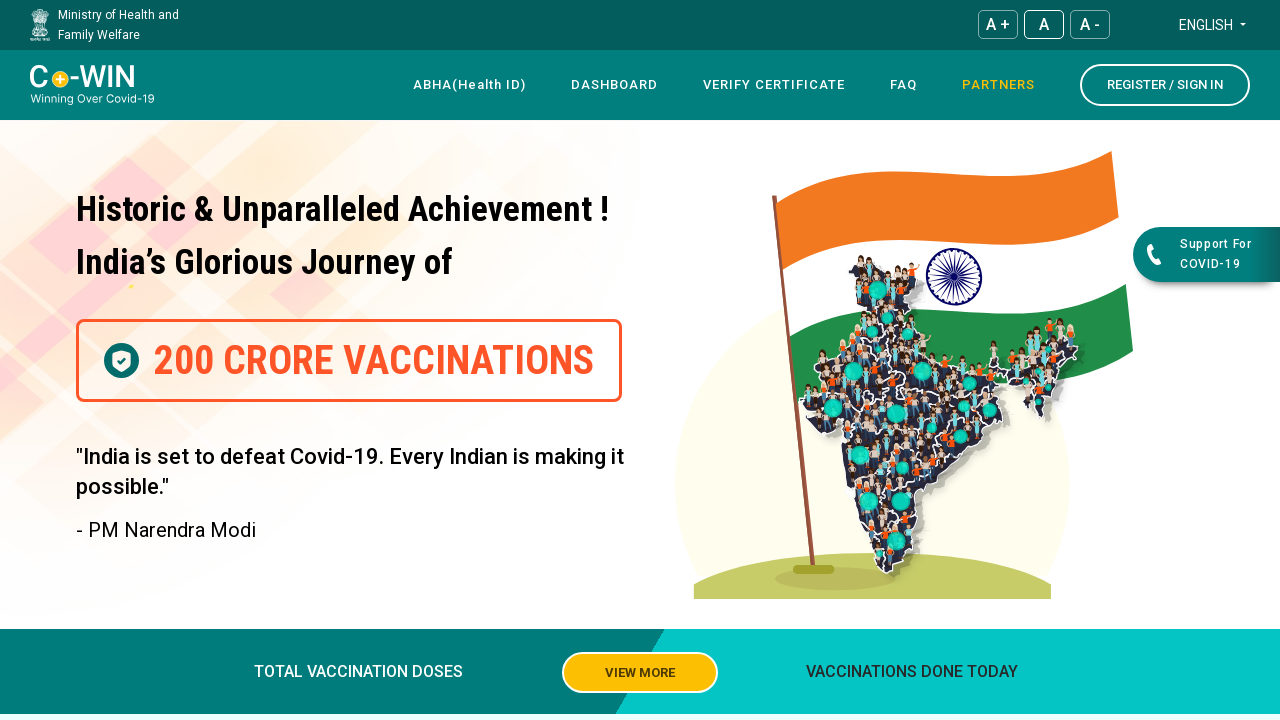

Retrieved all open pages from context
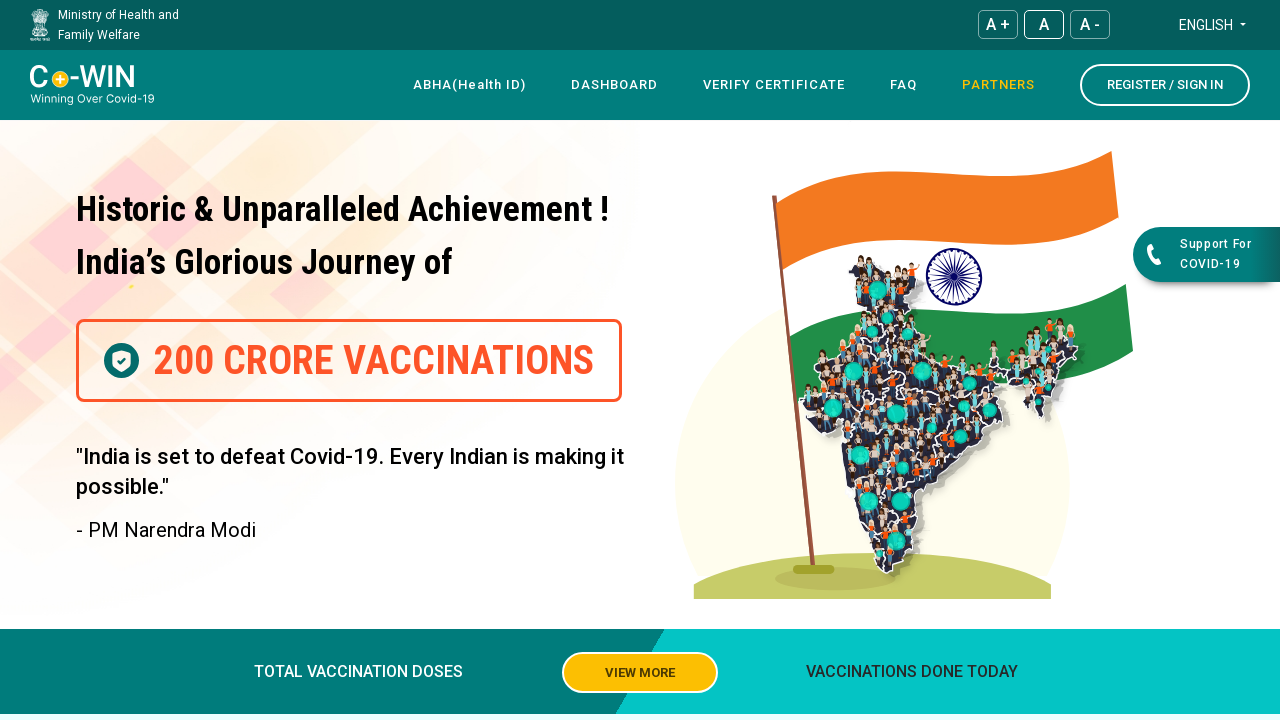

Closed a non-current tab
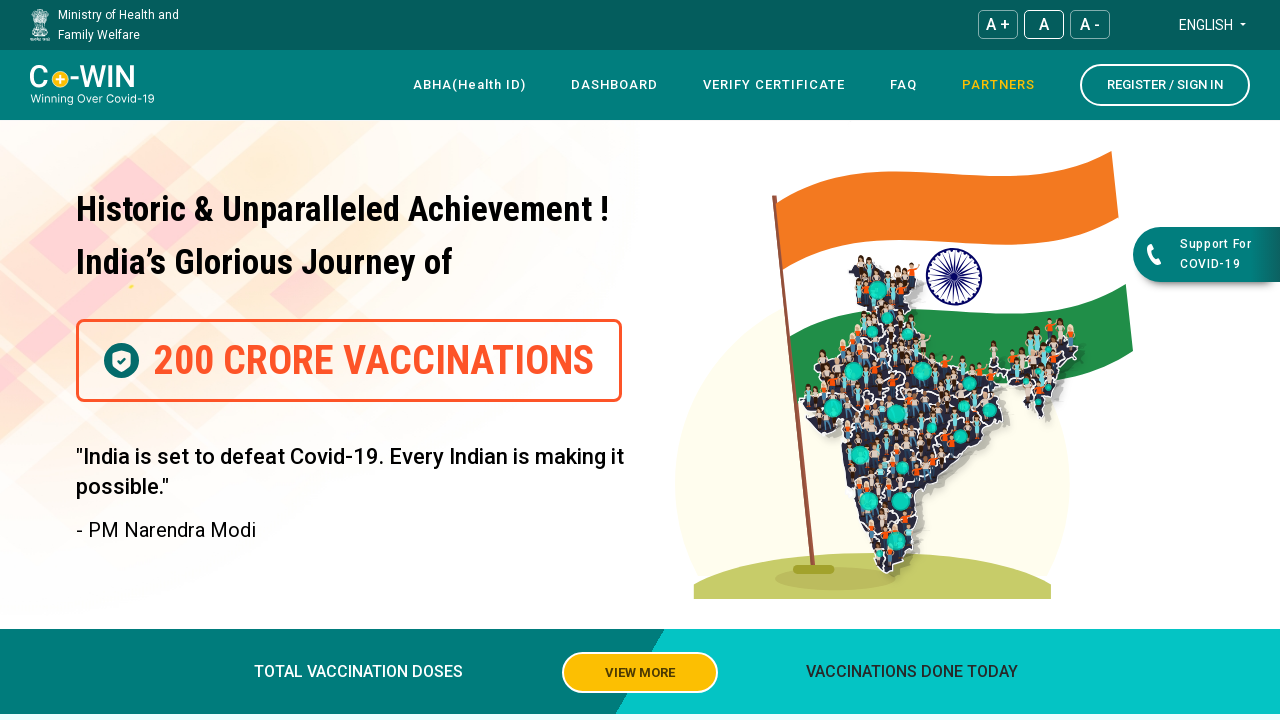

Closed a non-current tab
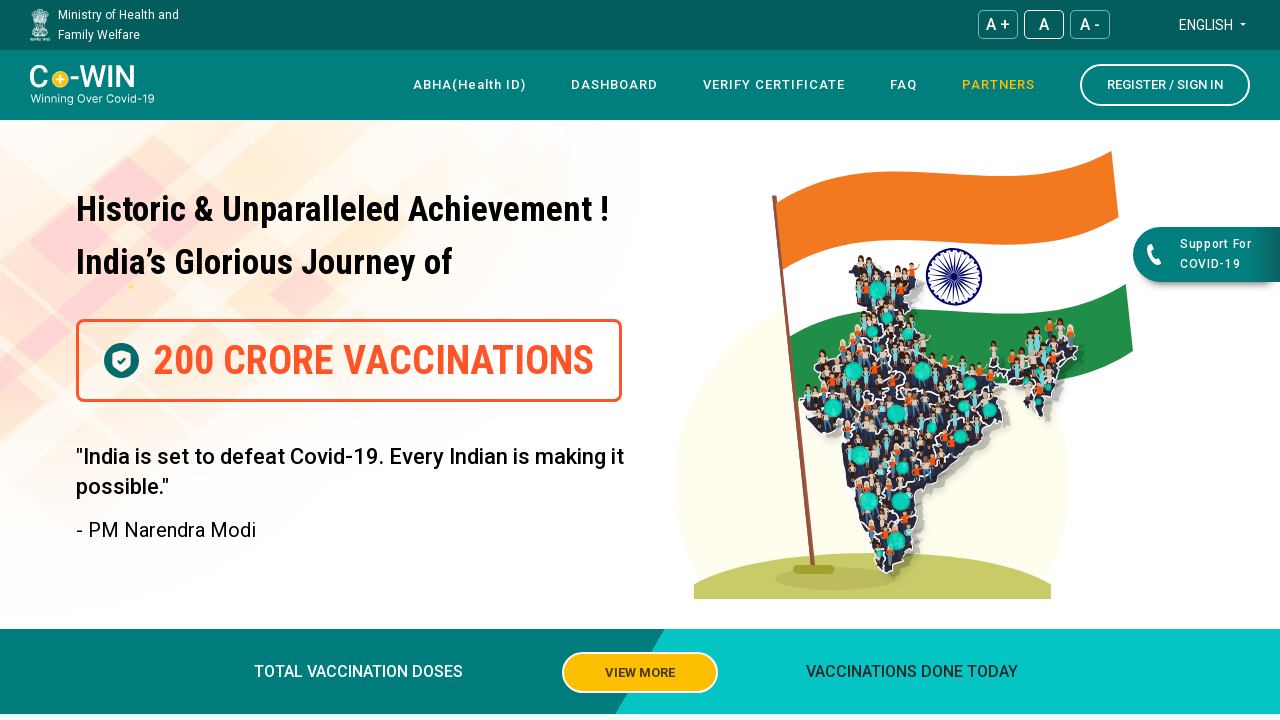

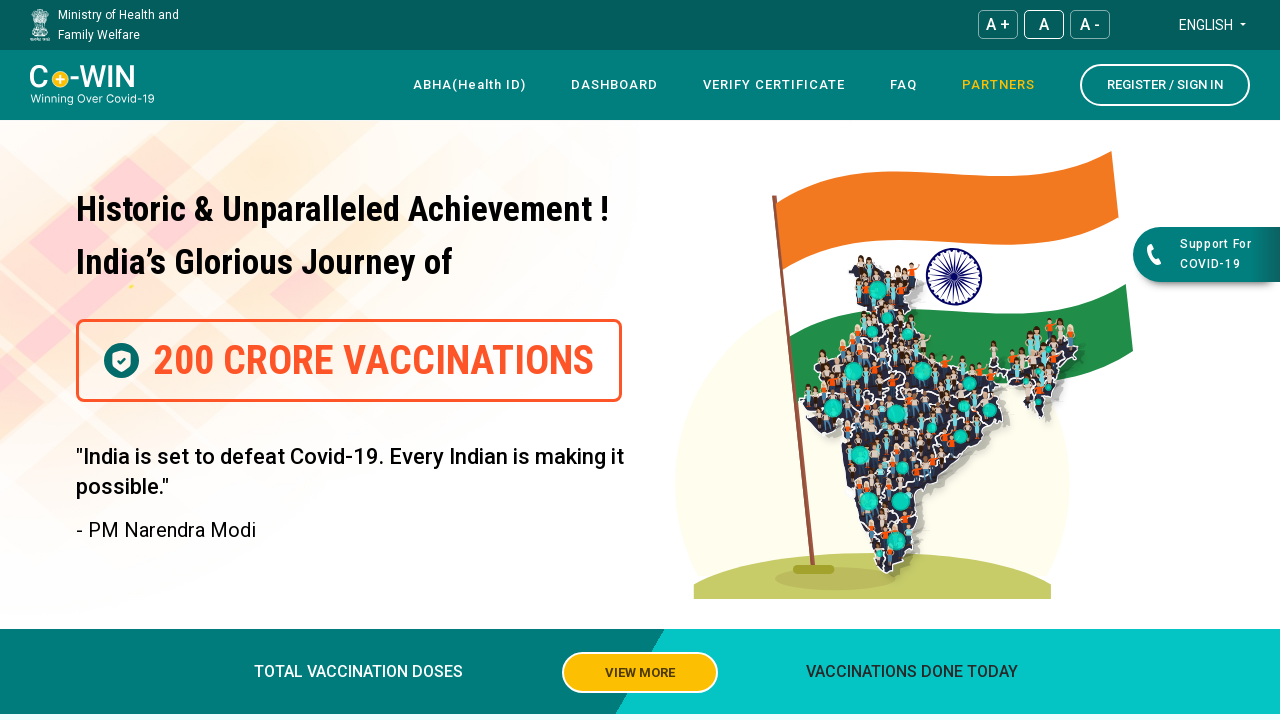